Tests double-click functionality on a button element

Starting URL: https://demoqa.com/buttons

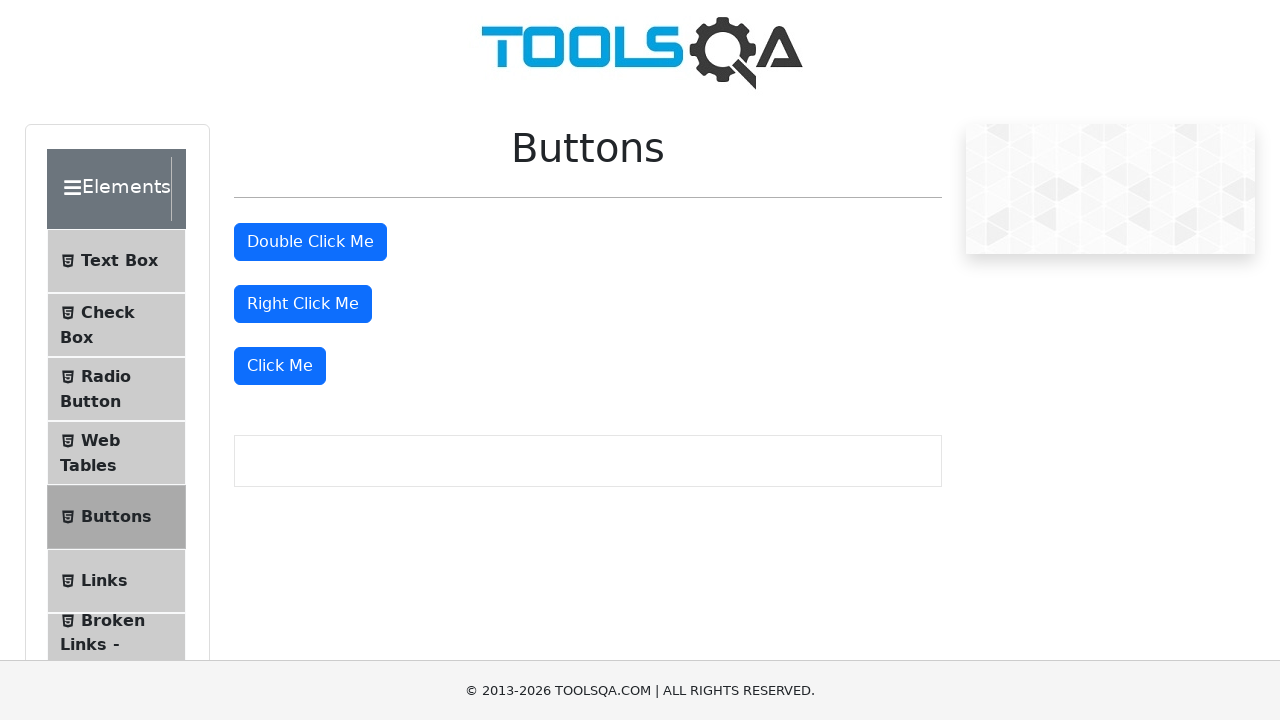

Located the double-click button element
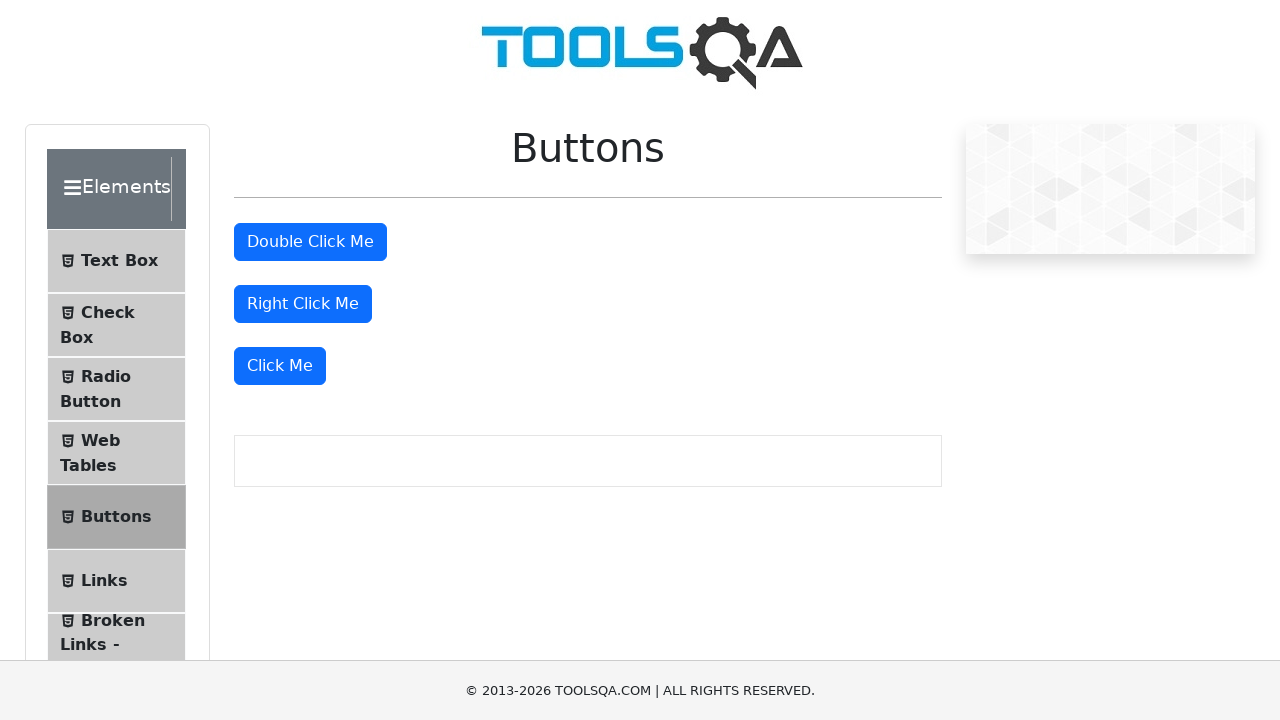

Double-clicked the button element at (310, 242) on button#doubleClickBtn
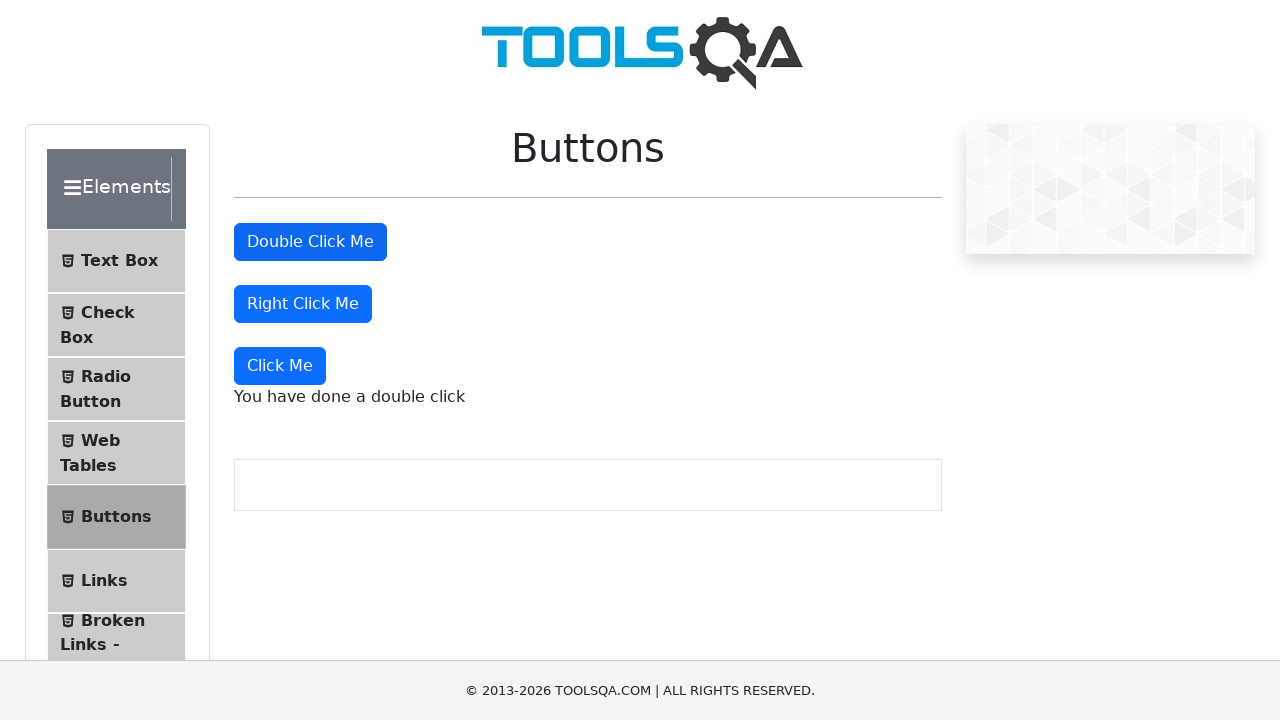

Double-click success message appeared on page
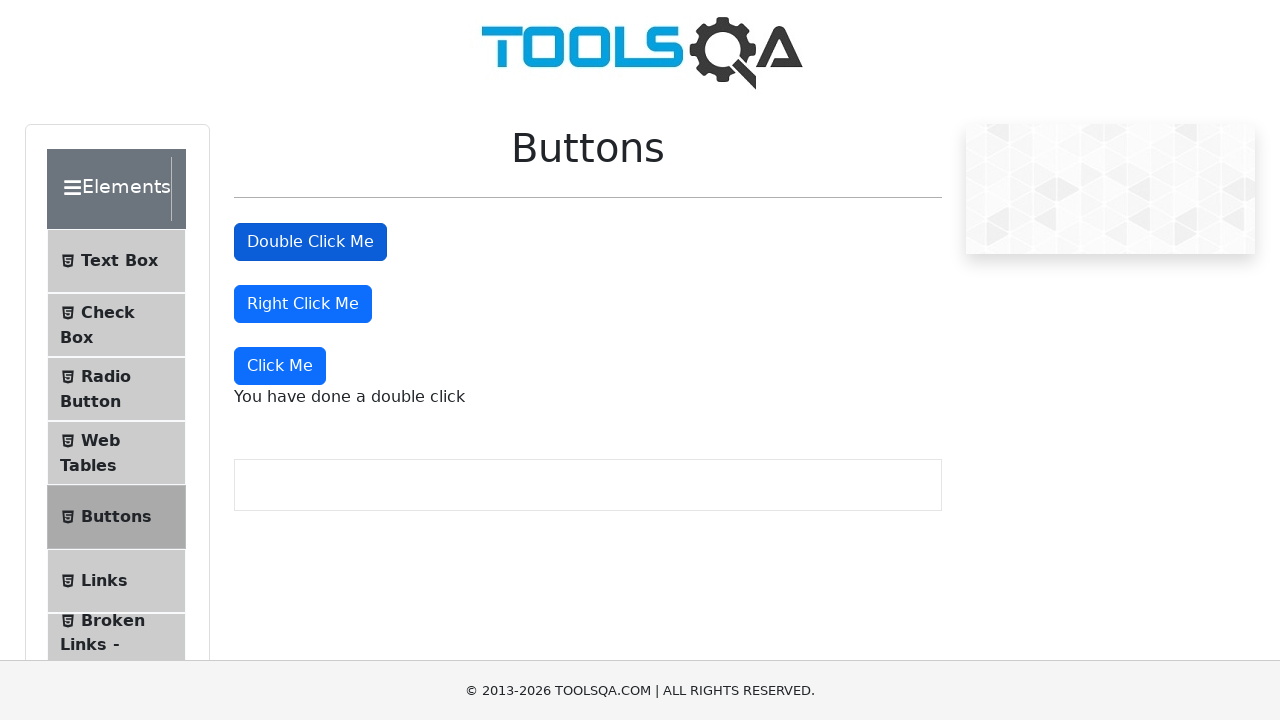

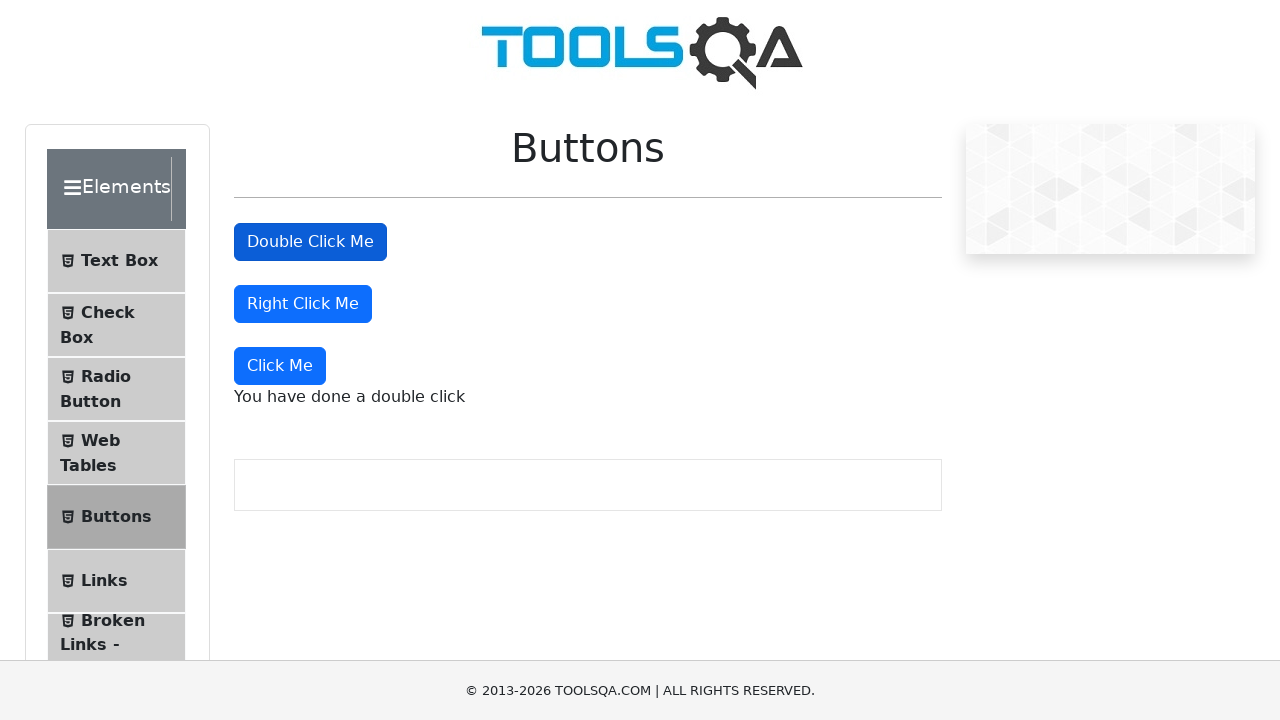